Tests navigation functionality across an educational games website by clicking on various game links (Memory Game, Hangman, Drag and Drop), account-related links (Log In, Get an Account, About Us), and returning to home via the logo link.

Starting URL: https://beesmrt2.vercel.app/

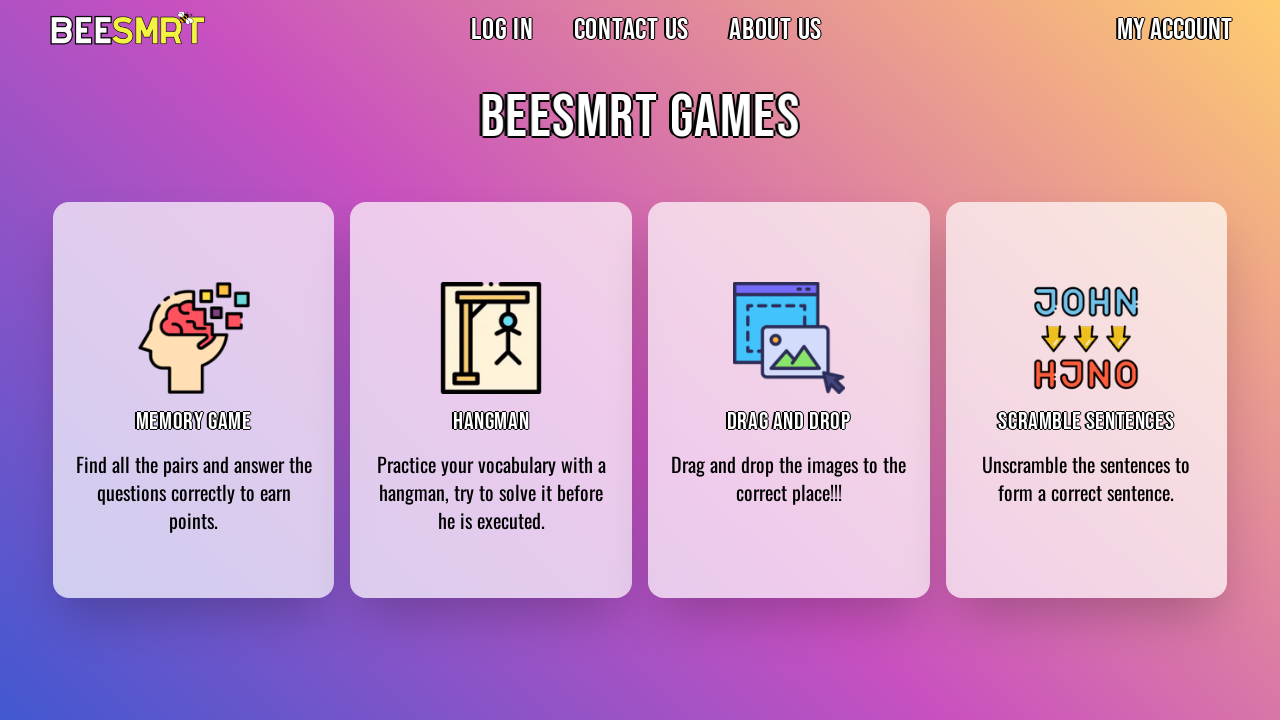

Clicked on Memory Game link at (194, 400) on internal:role=link[name="Memory Game Memory Game Find"i]
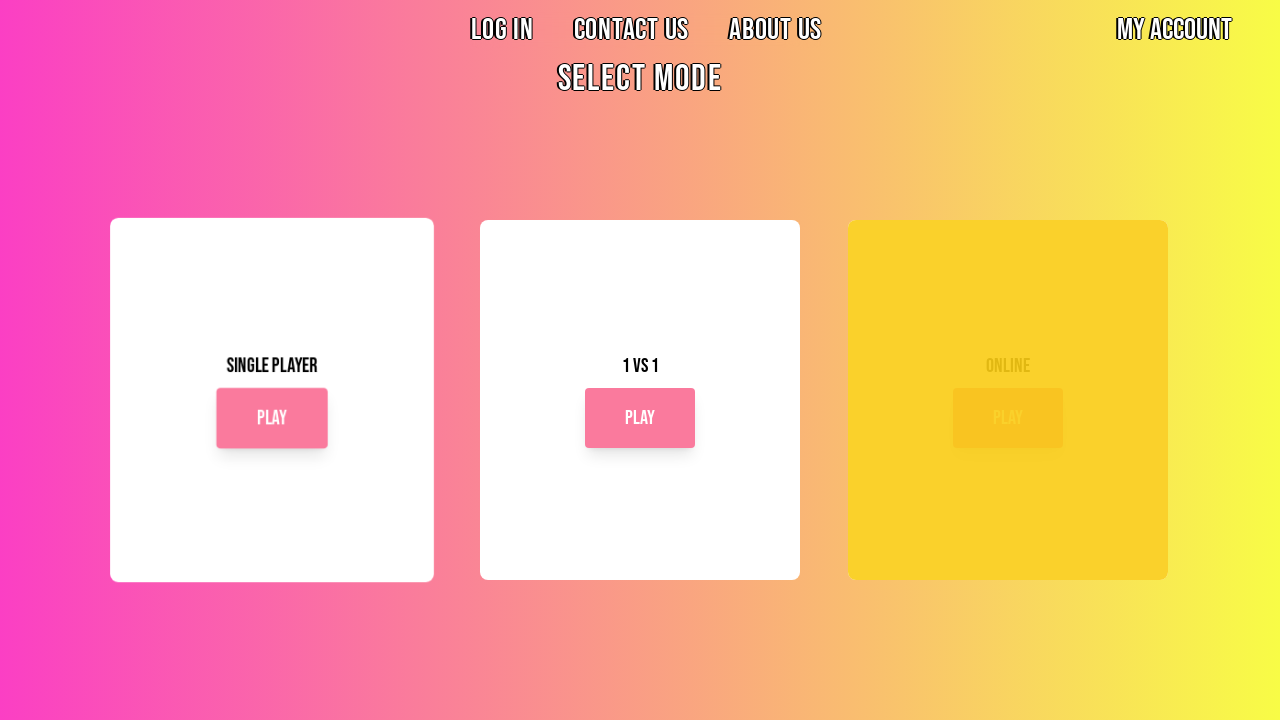

Returned to home by clicking logo from Memory Game at (168, 30) on internal:role=link[name="logo"i]
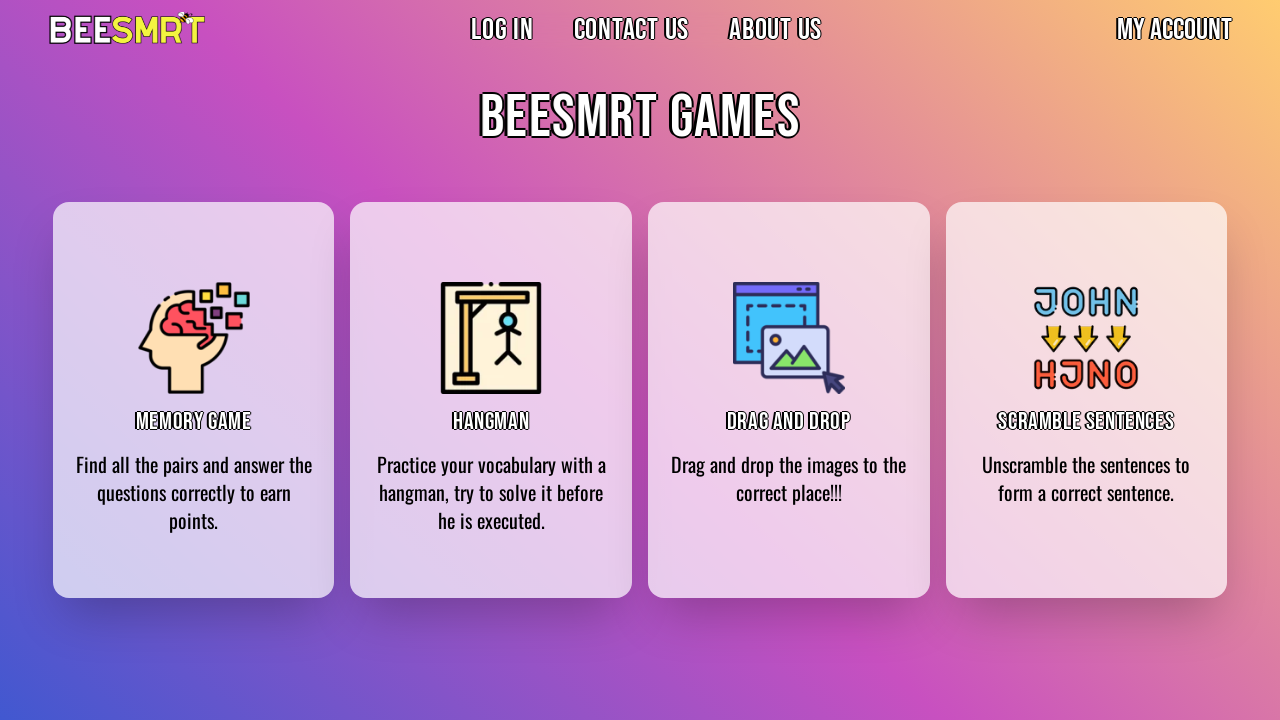

Clicked on Hangman link at (491, 400) on internal:role=link[name="Hangman Hangman Practice your"i]
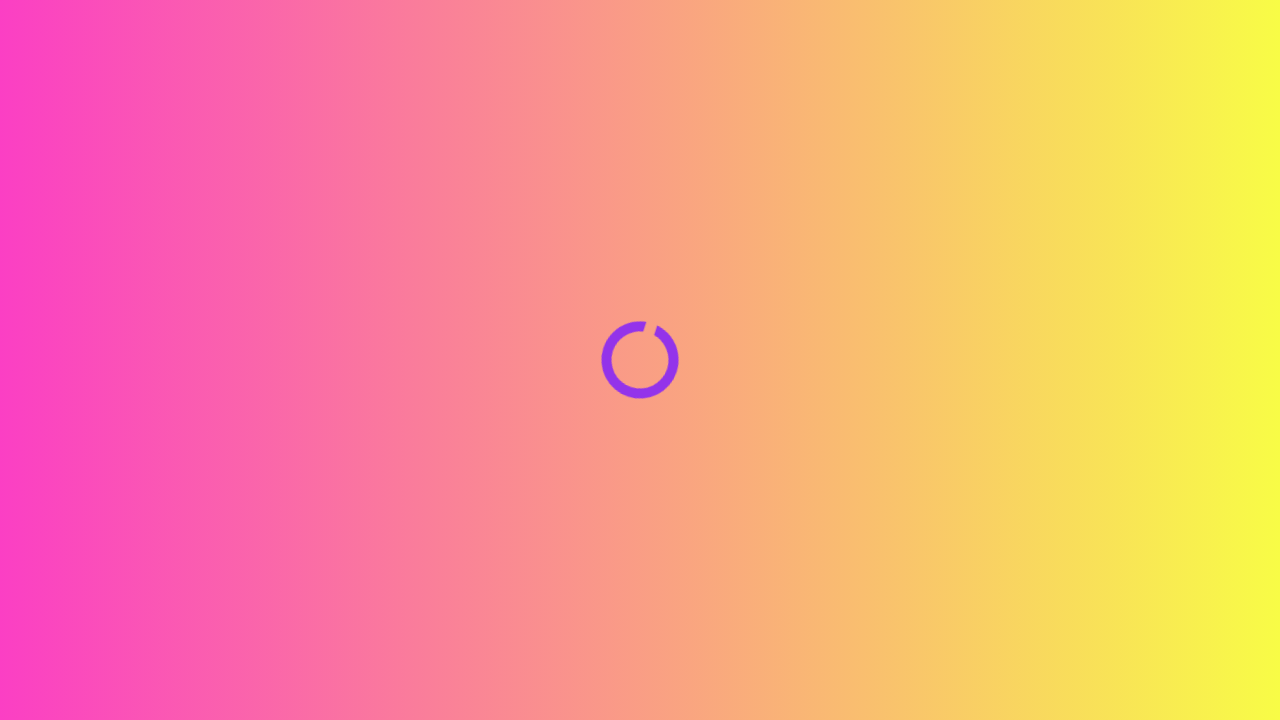

Returned to home by clicking logo from Hangman at (168, 30) on internal:role=link[name="logo"i]
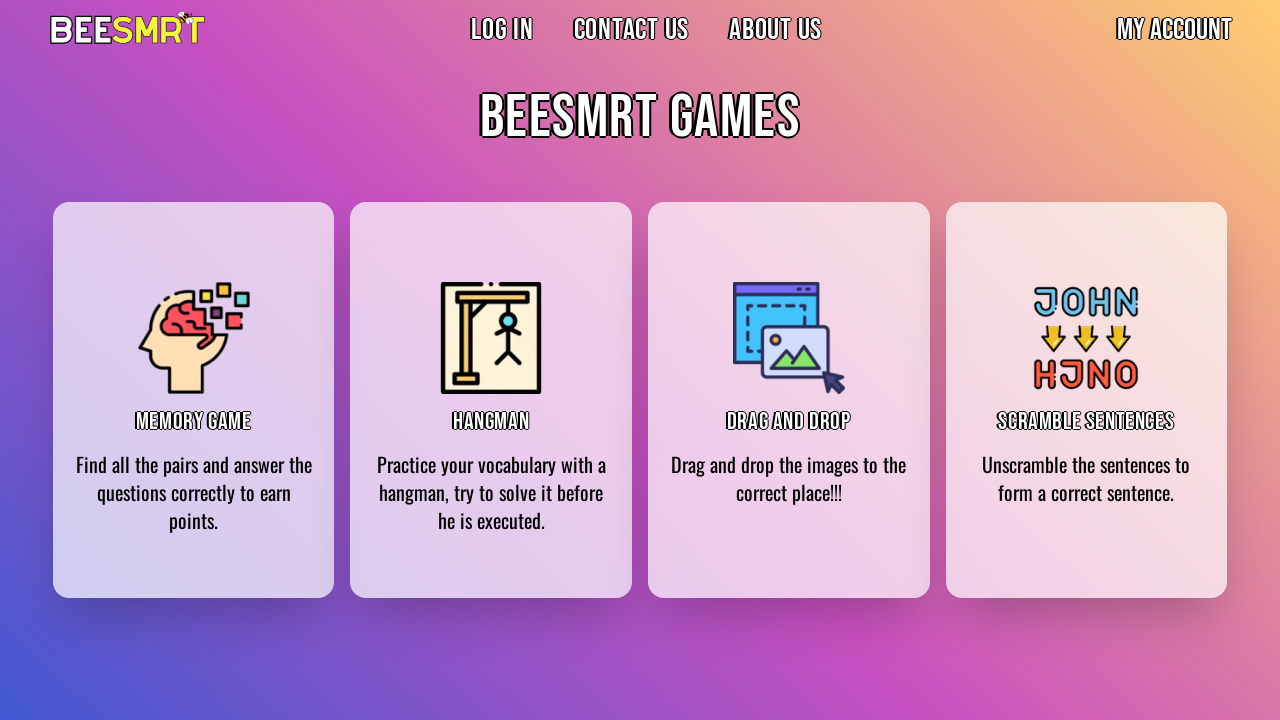

Clicked on Drag and Drop link at (789, 400) on internal:role=link[name="Drag and Drop Drag and Drop"i]
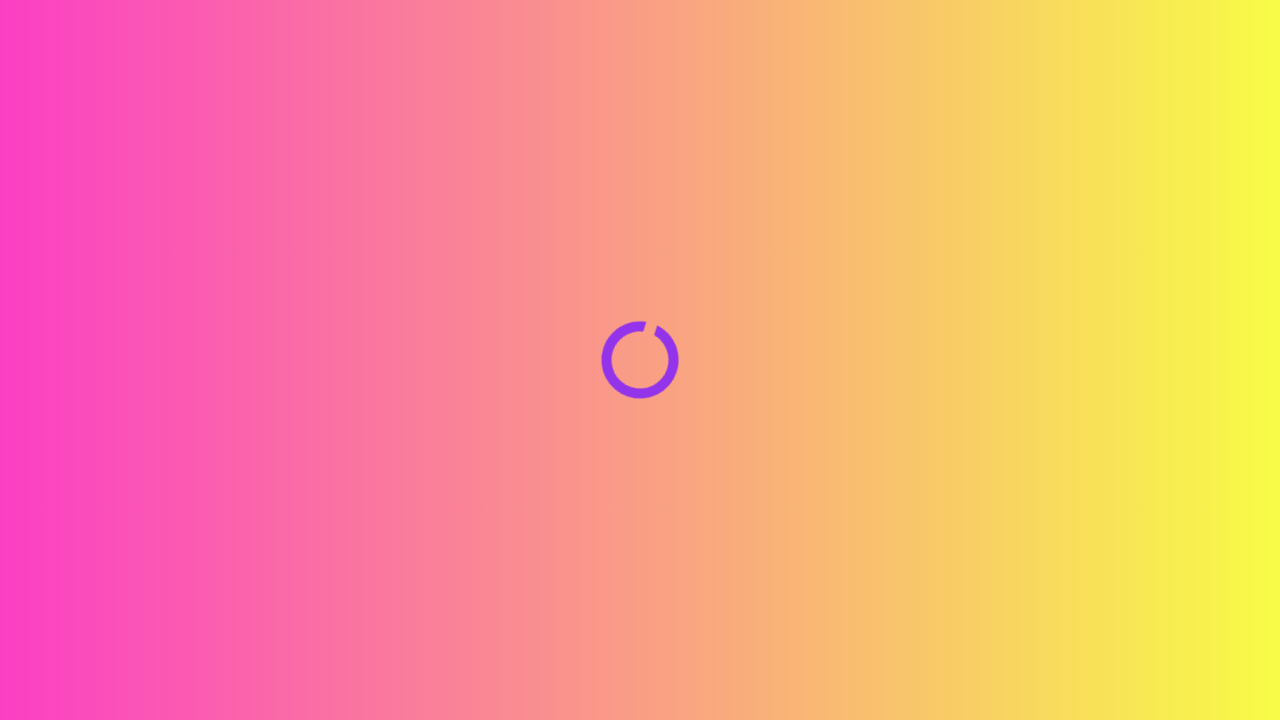

Returned to home by clicking logo from Drag and Drop at (168, 30) on internal:role=link[name="logo"i]
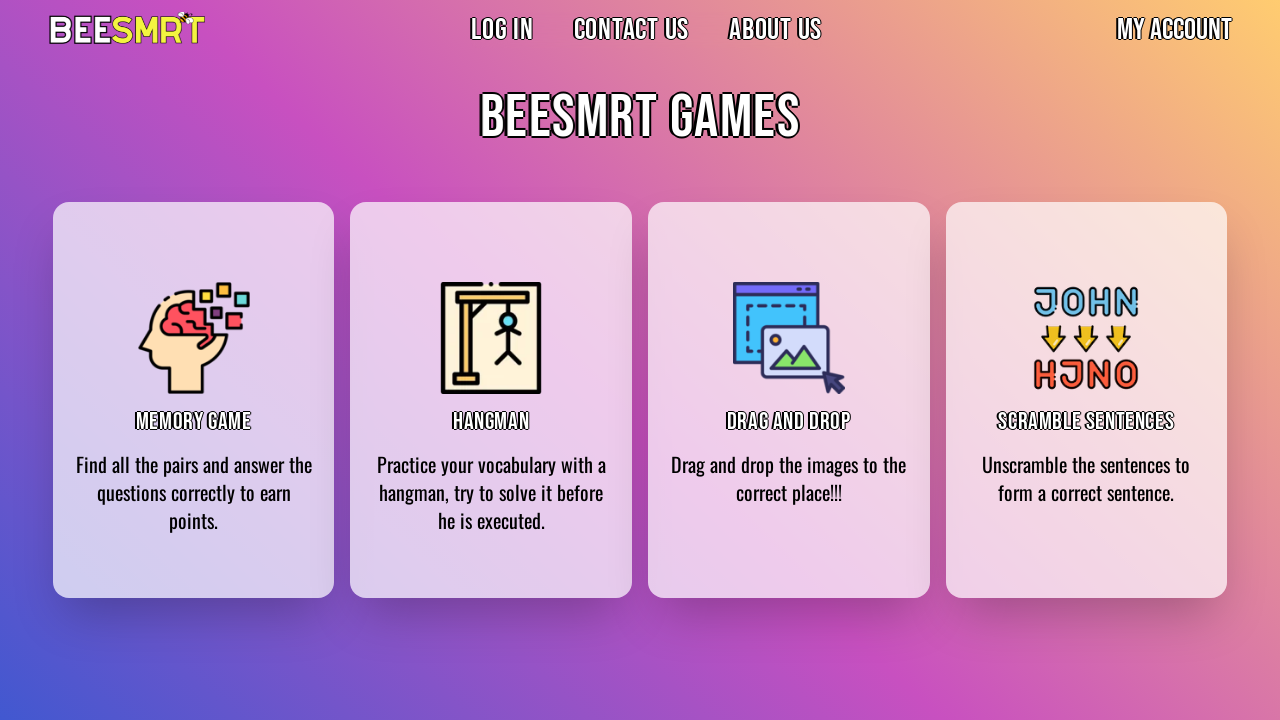

Clicked on Log In link at (502, 30) on internal:role=link[name="Log In"i]
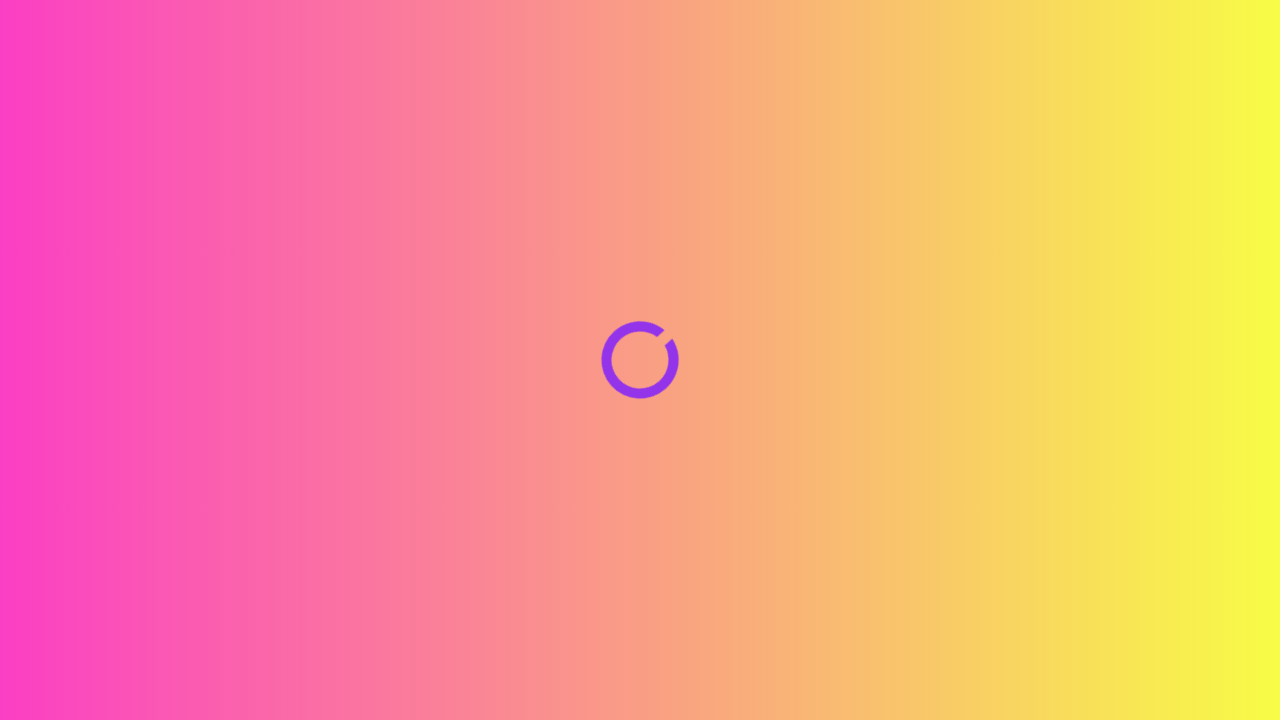

Clicked on Get an Account link at (883, 536) on internal:role=link[name="Get an Account"i]
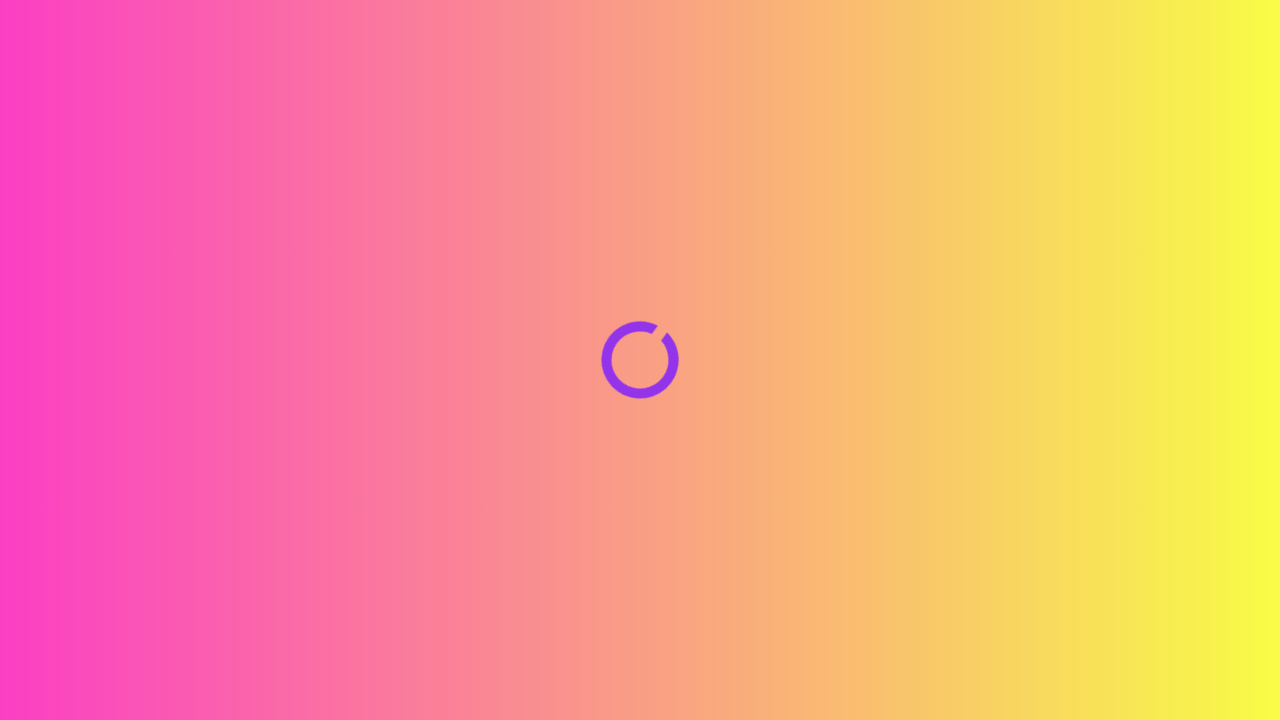

Returned to home by clicking logo from Get an Account page at (168, 30) on internal:role=link[name="logo"i]
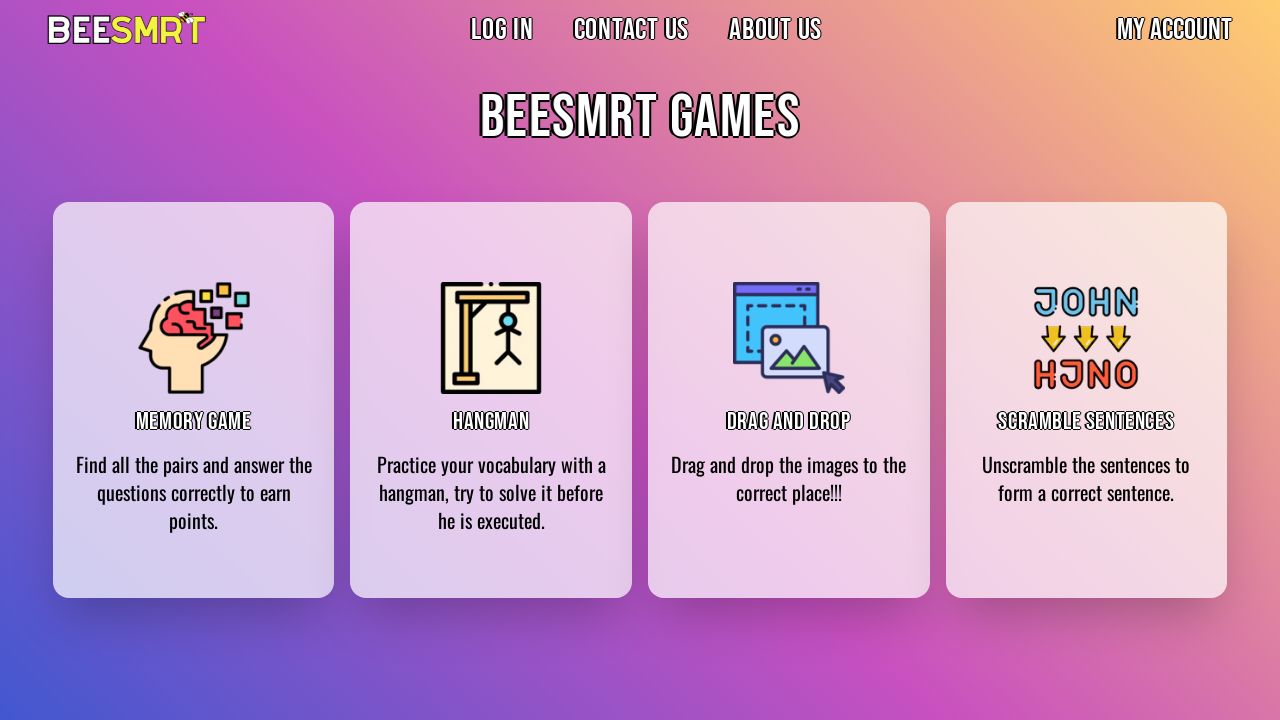

Clicked on About Us link at (776, 30) on internal:role=link[name="About Us"i]
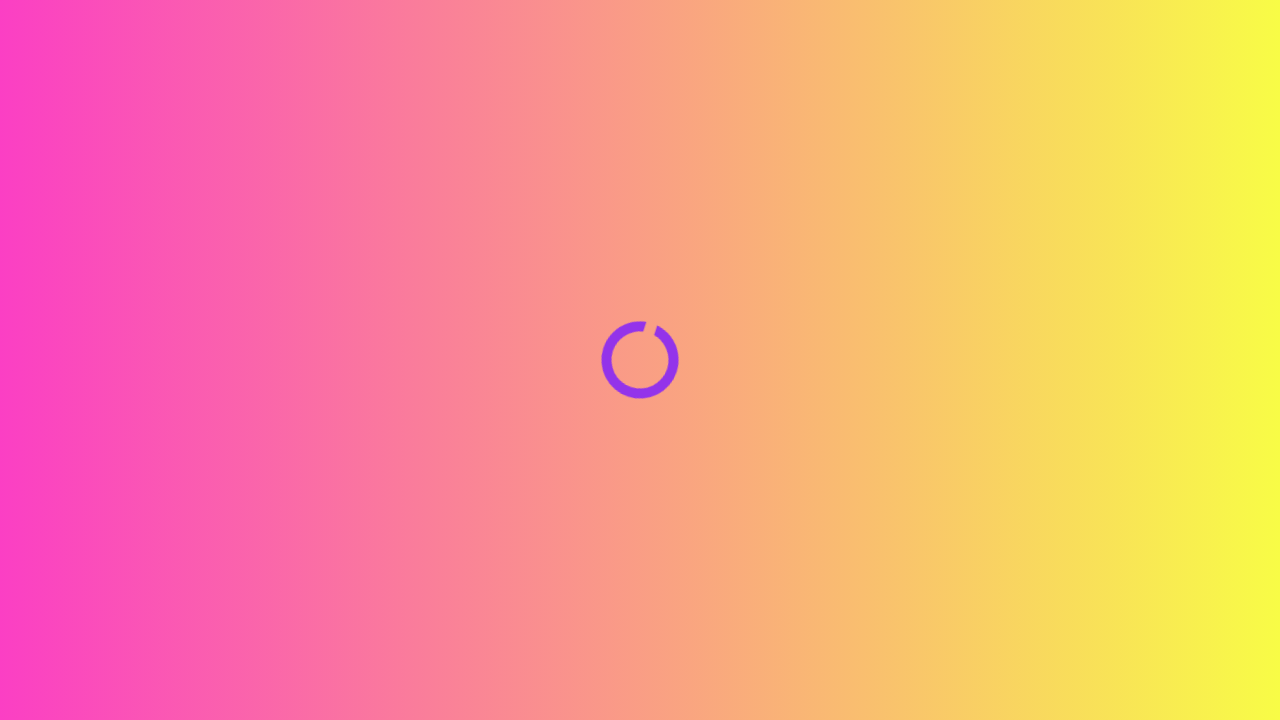

Returned to home by clicking logo from About Us page at (168, 30) on internal:role=link[name="logo"i]
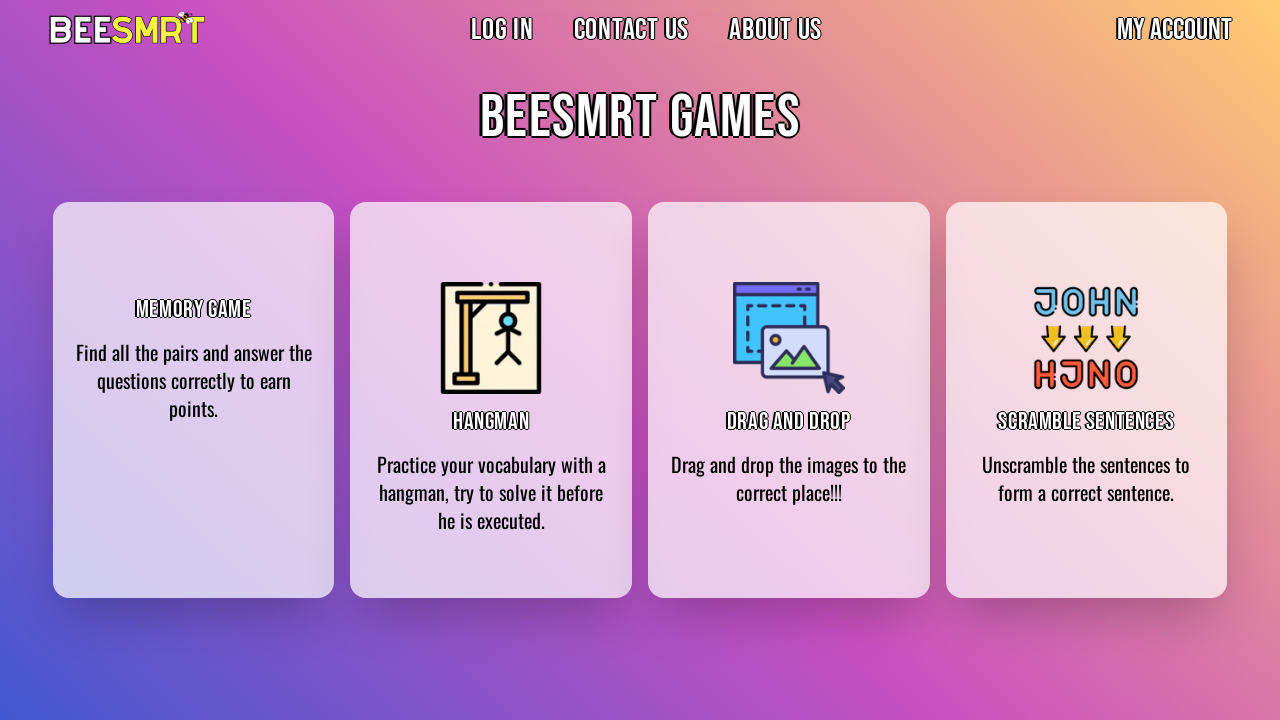

Opened My account modal at (1174, 30) on internal:role=button[name="My account"i]
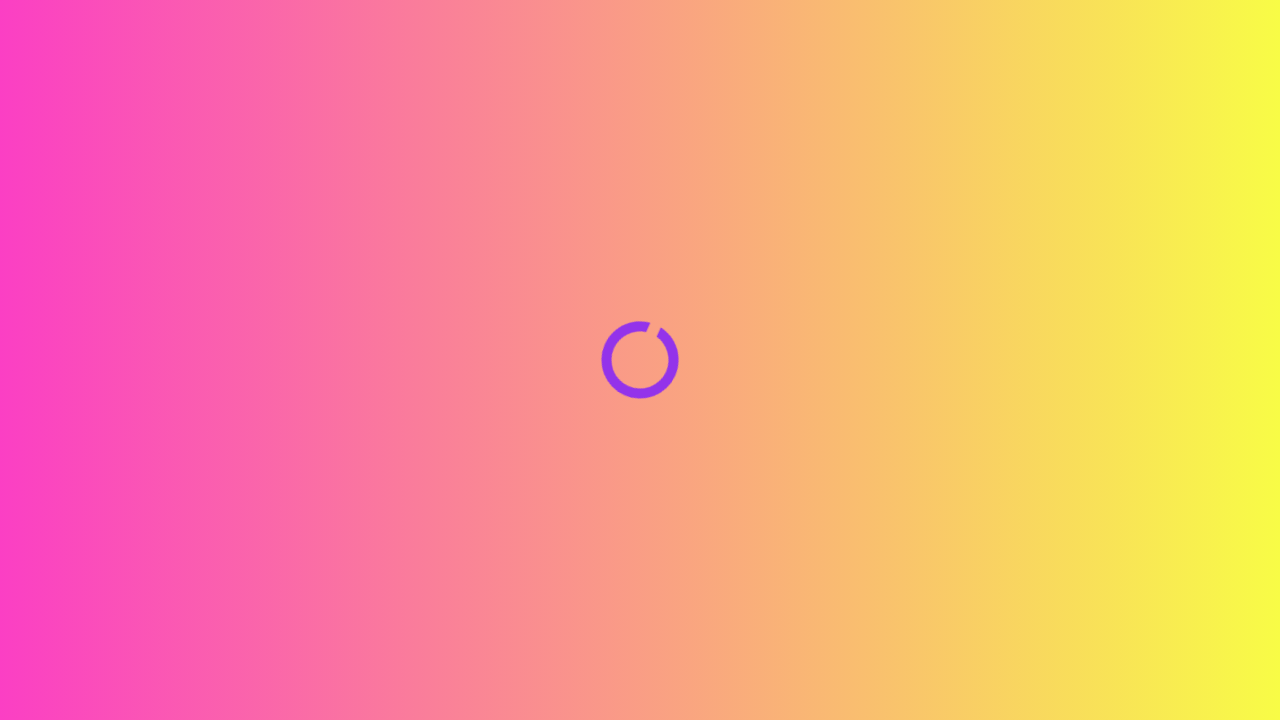

Closed the My account modal at (767, 514) on internal:role=button[name="Close"i]
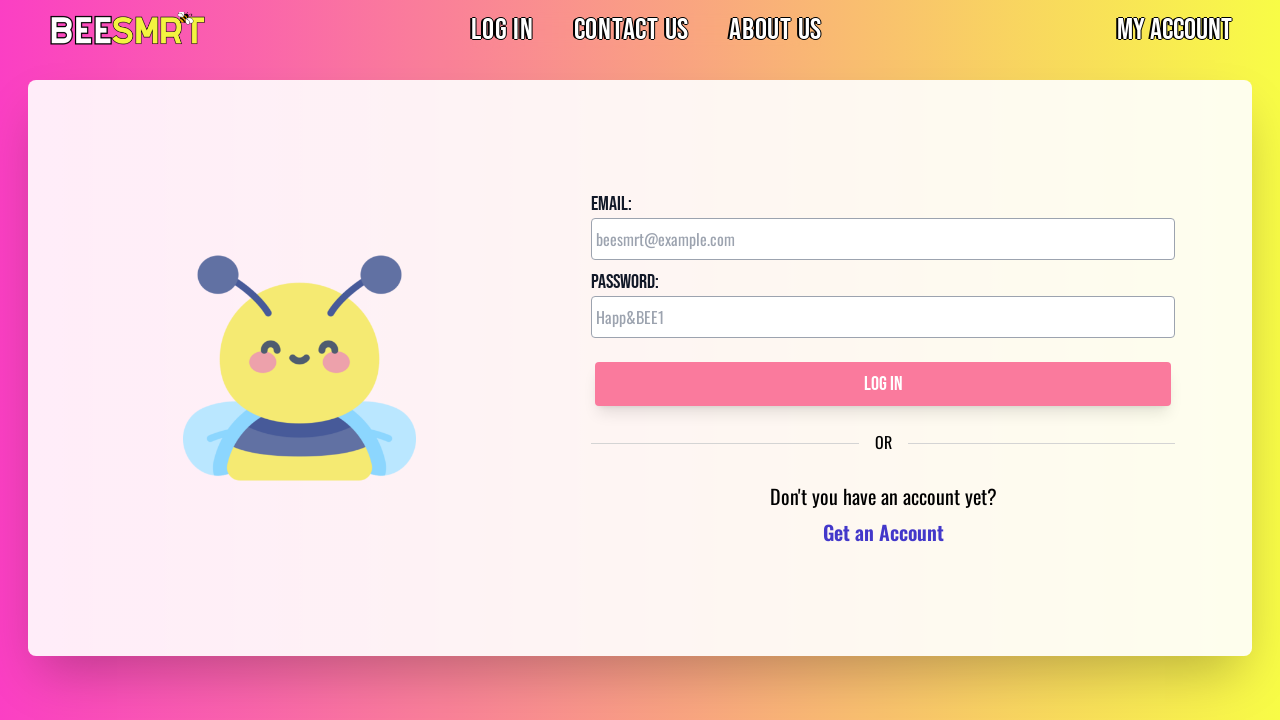

Returned to home by clicking logo after closing modal at (168, 30) on internal:role=link[name="logo"i]
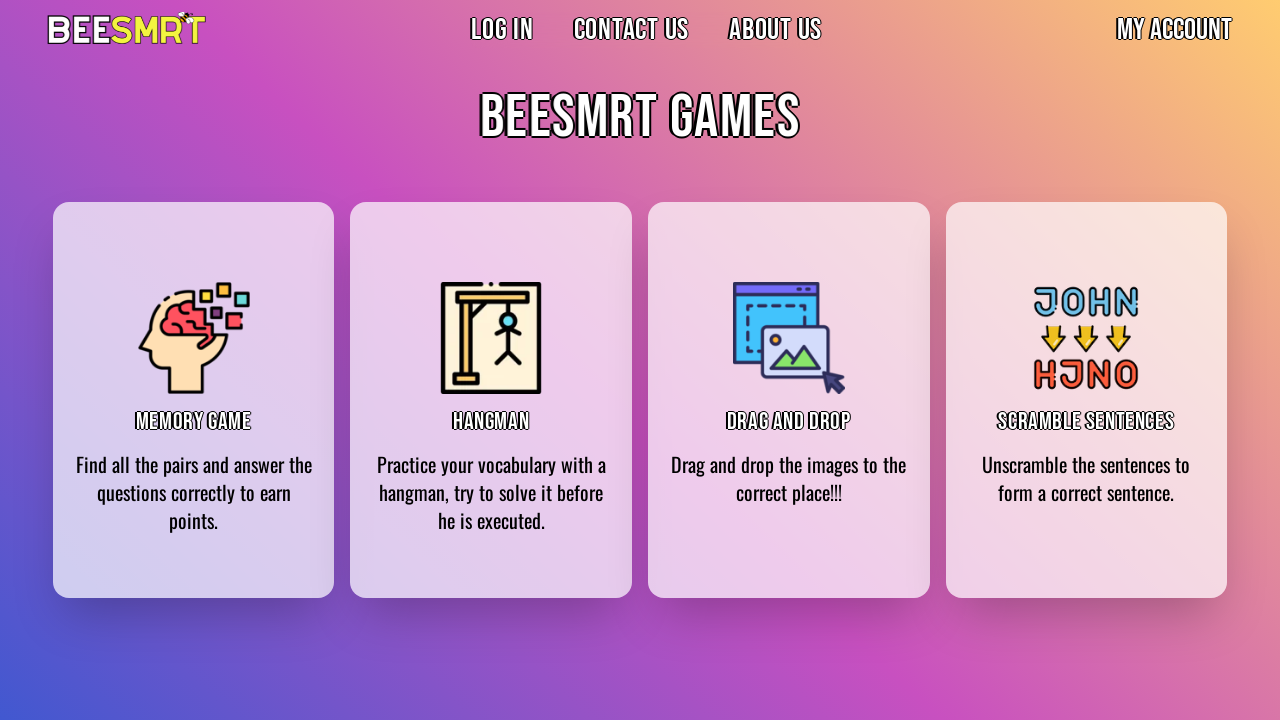

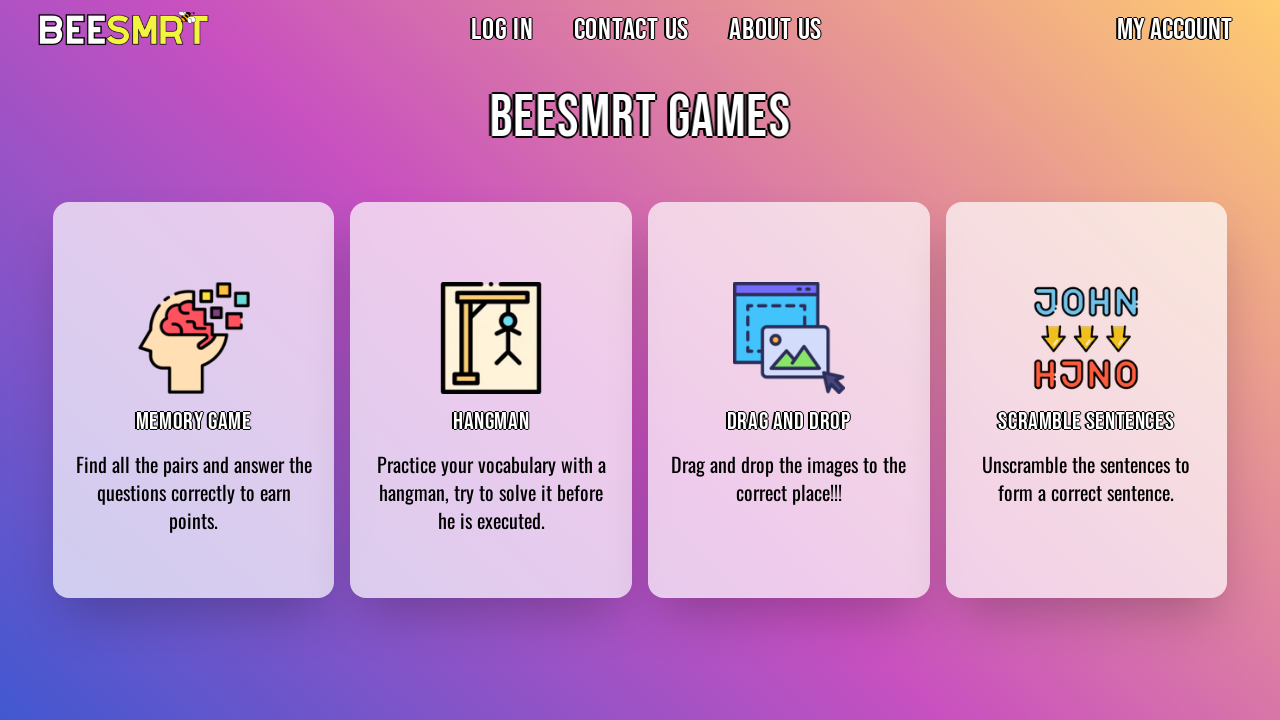